Tests navigation through a product catalog by dismissing an onboarding modal, scrolling to load content, expanding product categories, and opening product details and images before navigating back.

Starting URL: https://pency.app/disglutenfree

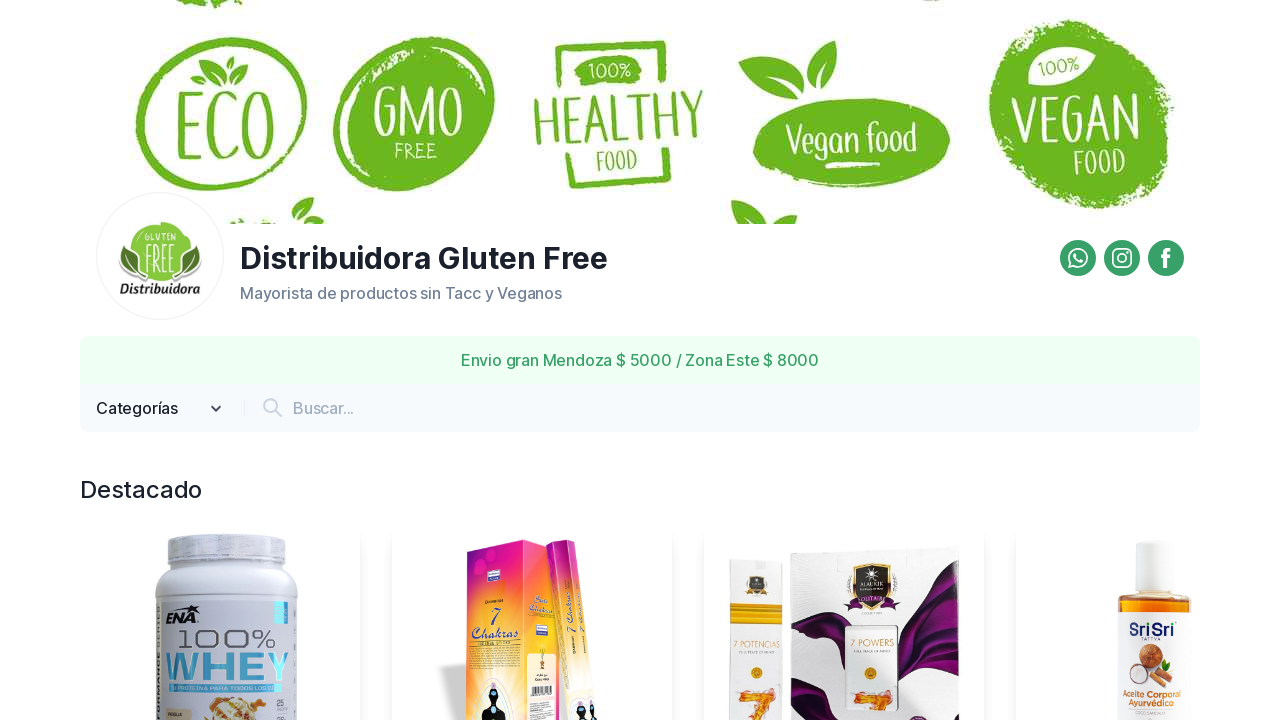

Onboarding modal did not appear, continuing
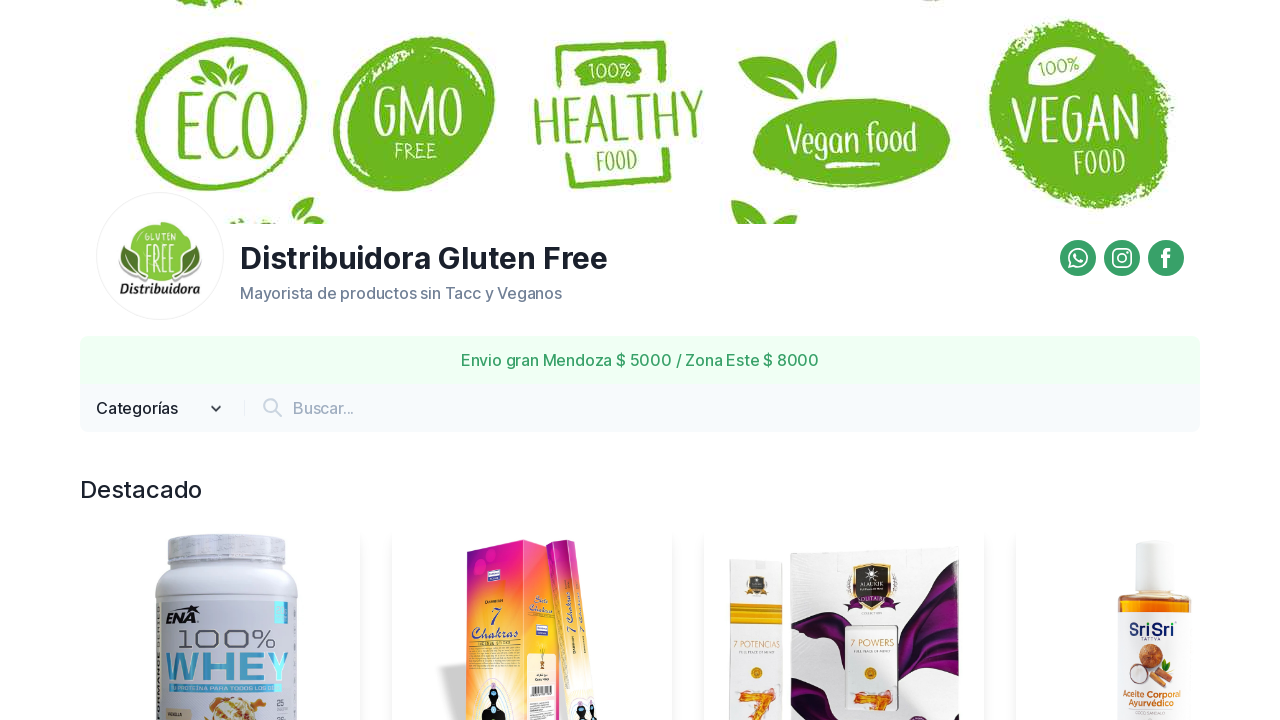

Scrolled down to load product catalog content
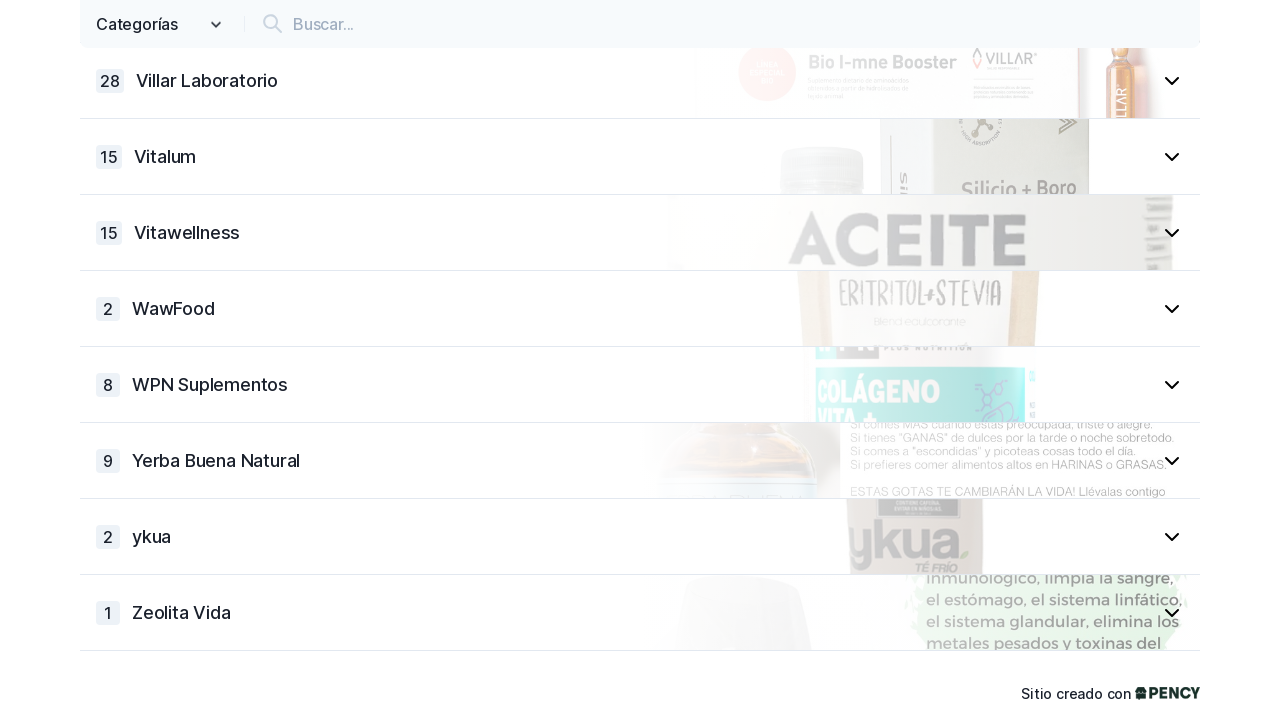

Waited for content to load after scroll
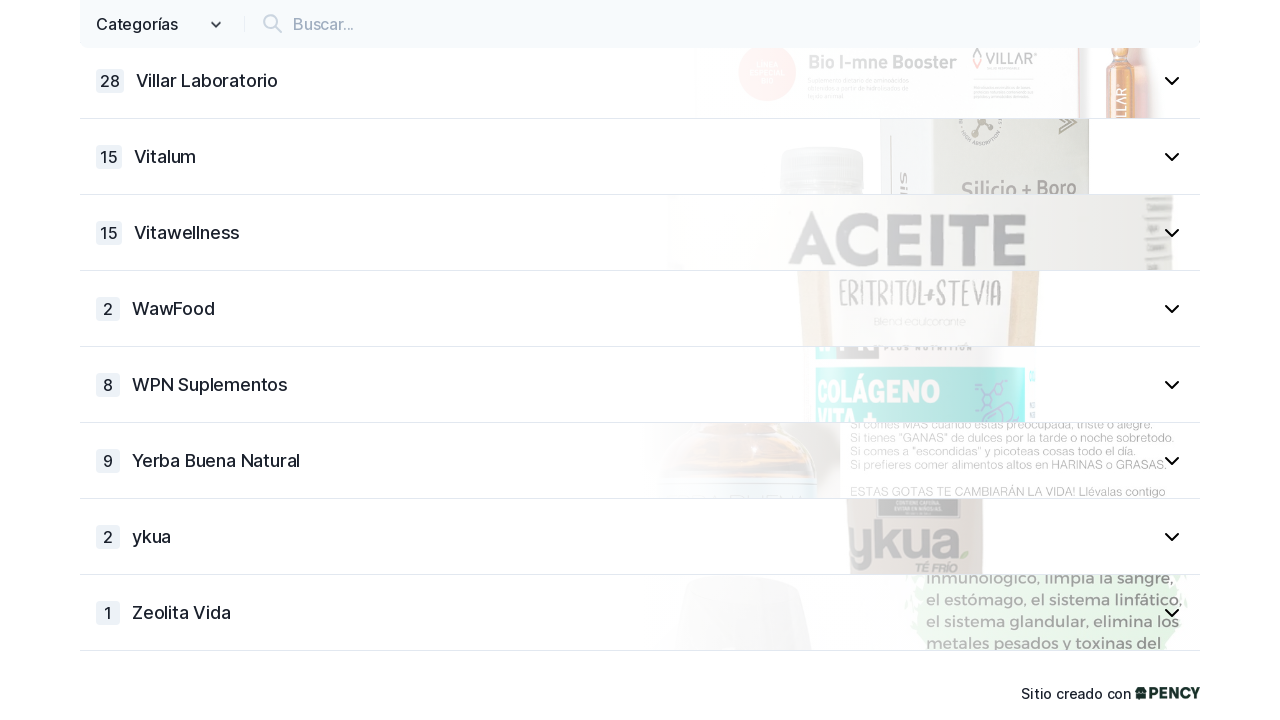

Found 75 category containers
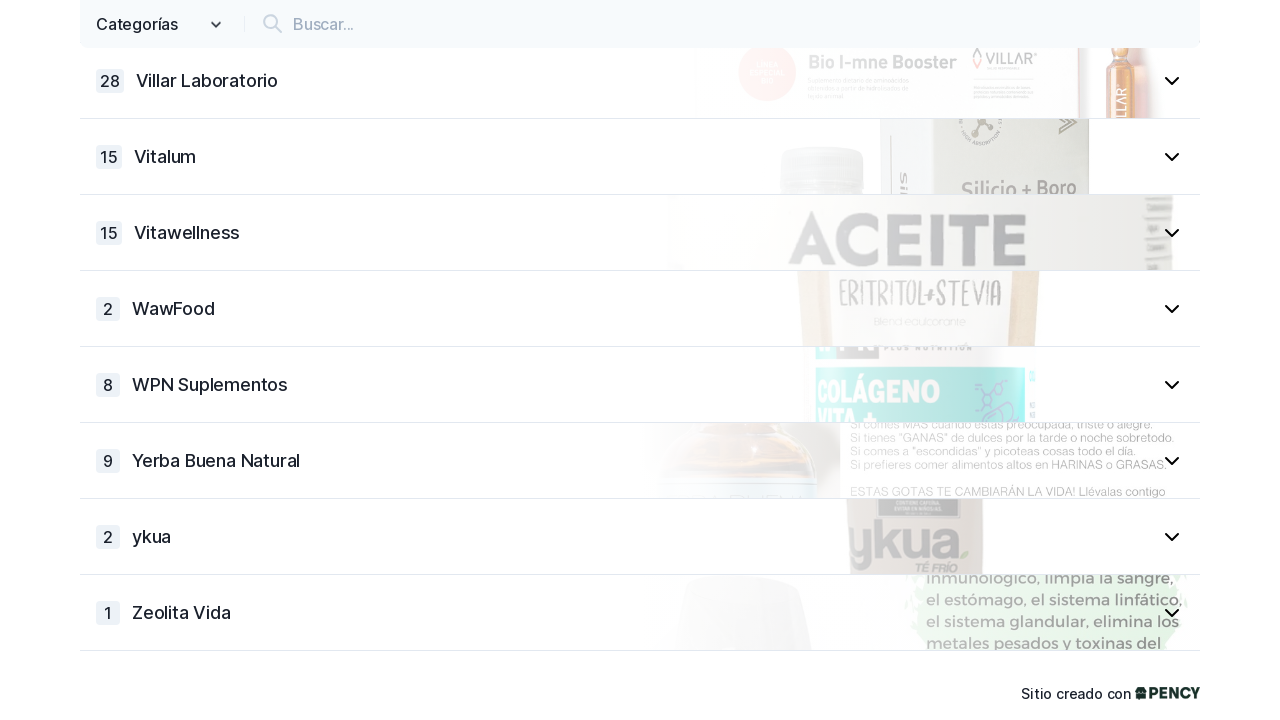

Scrolled first category into view
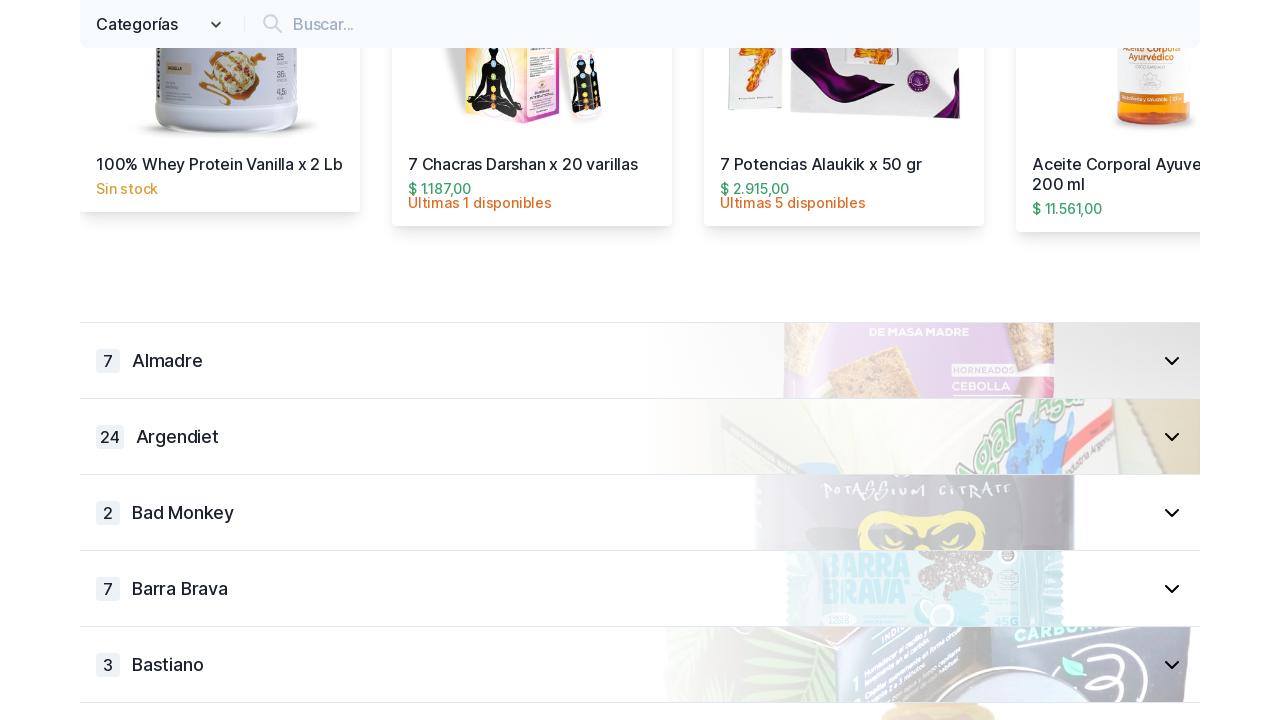

Expanded first product category
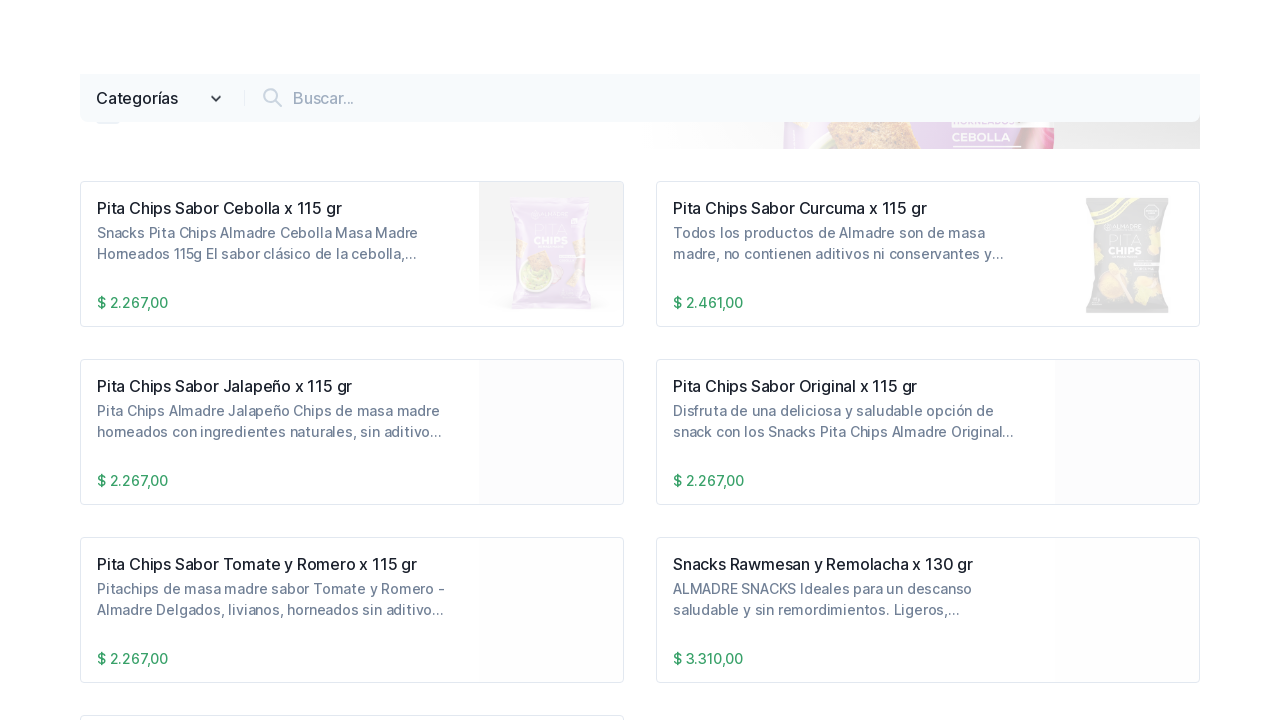

Waited for category expansion animation
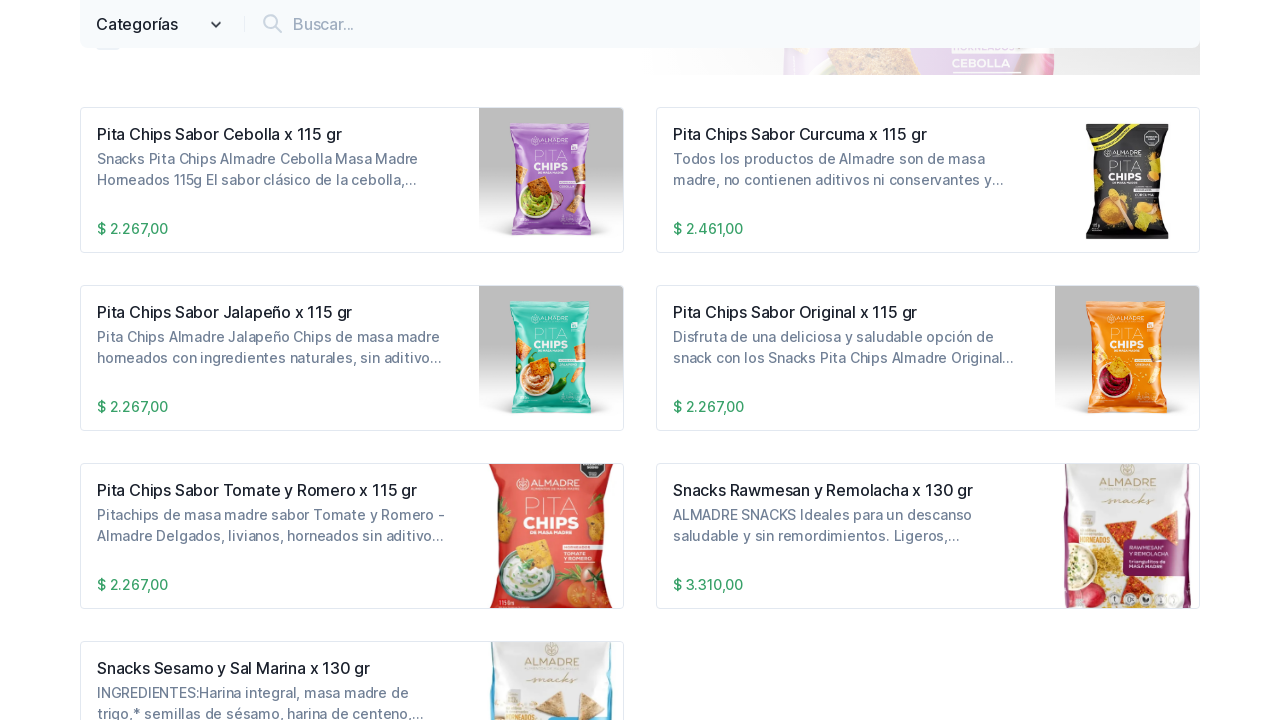

Found 7 products in expanded category
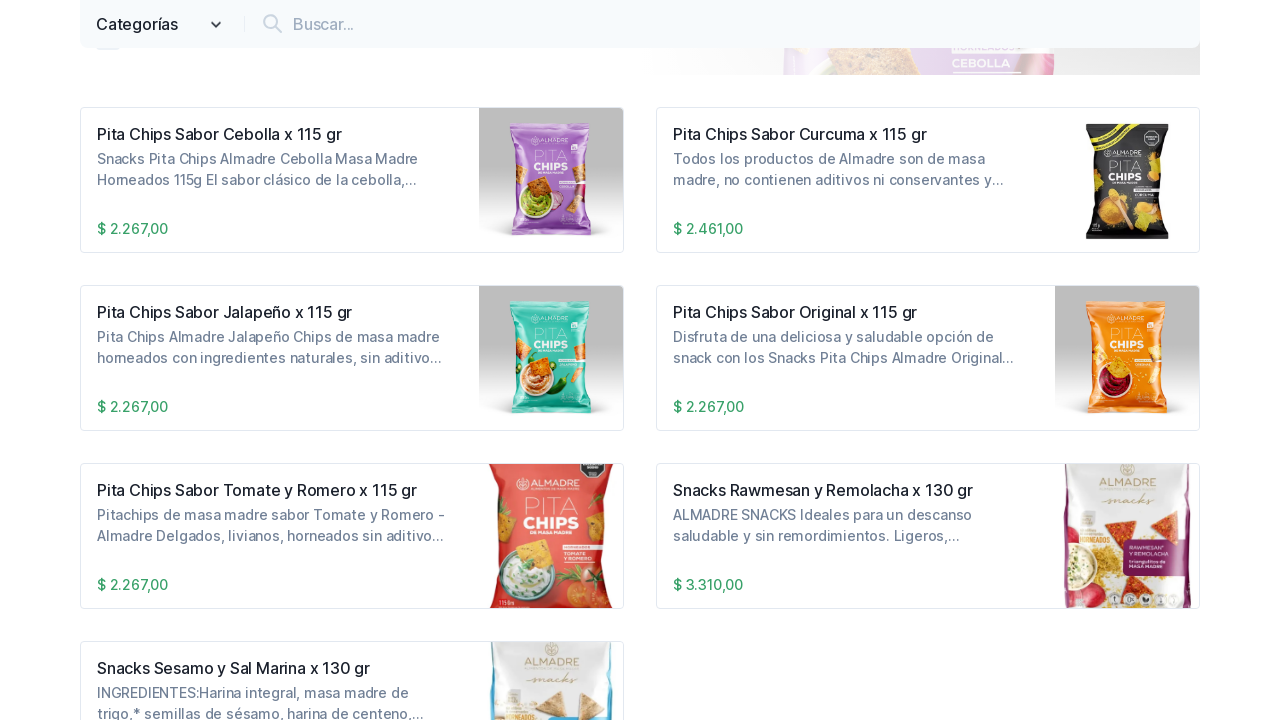

Scrolled first product into view
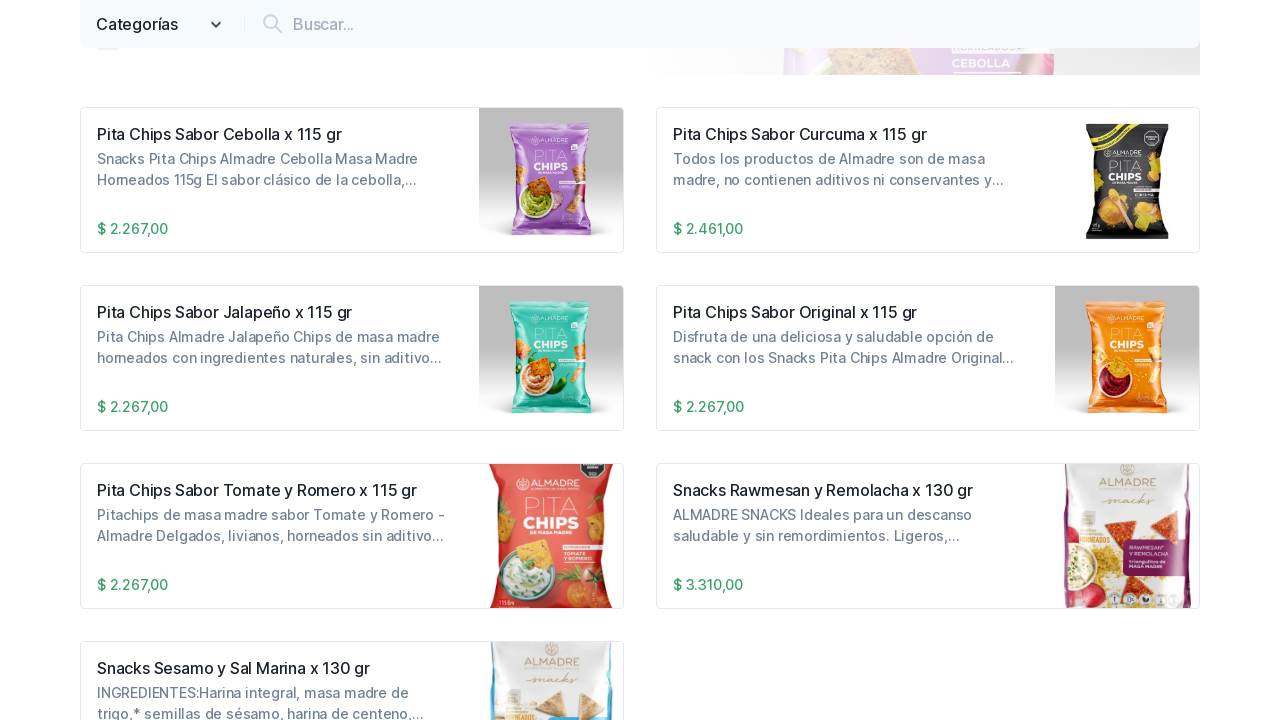

Waited before clicking product
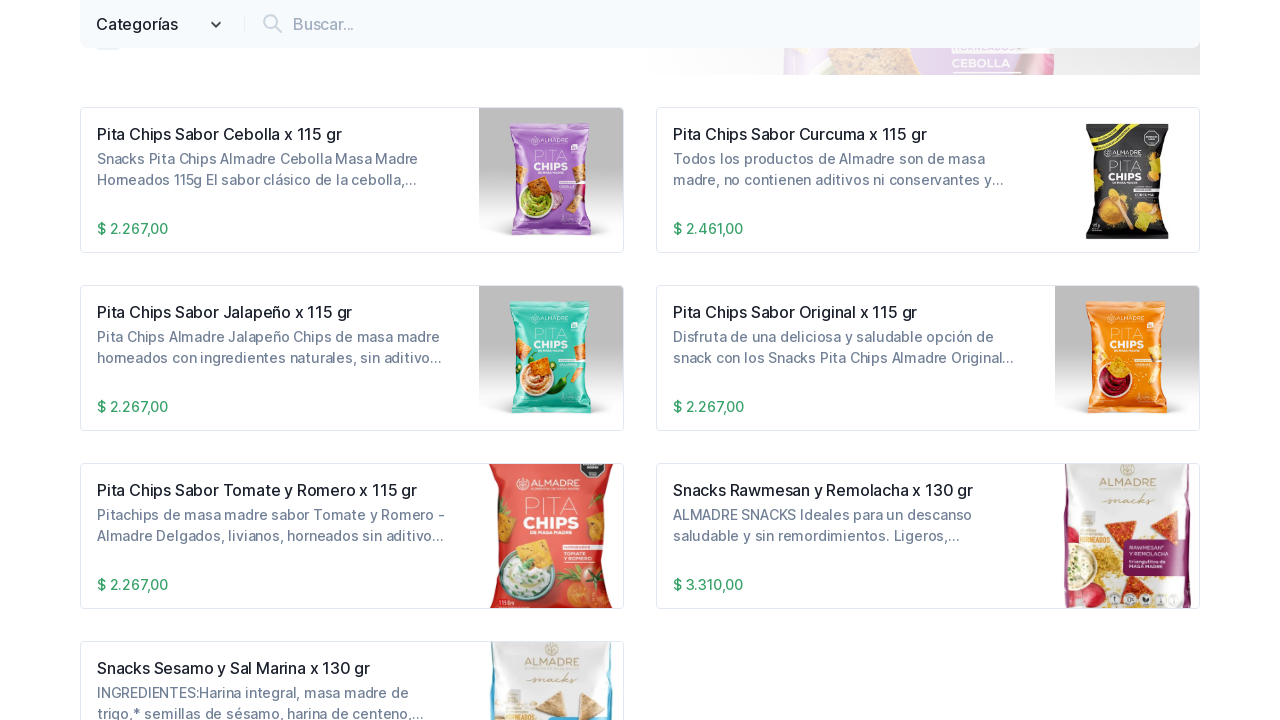

Clicked on first product to open details
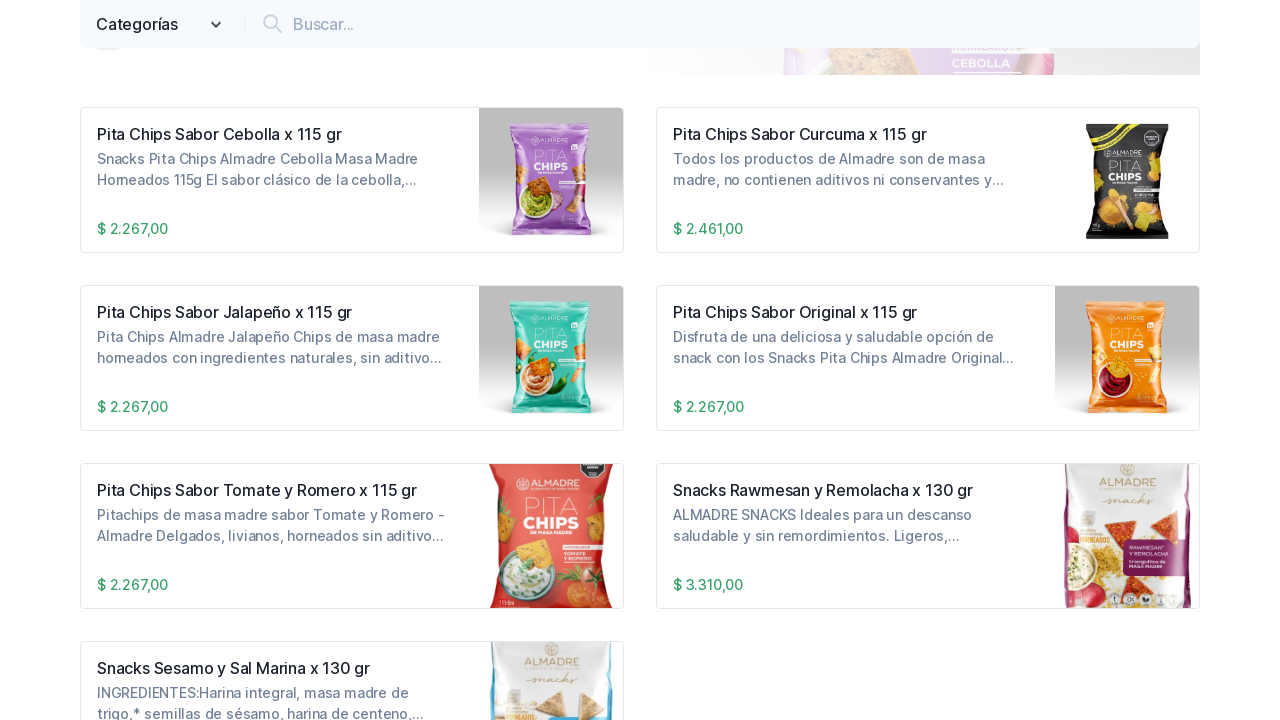

Product detail modal loaded
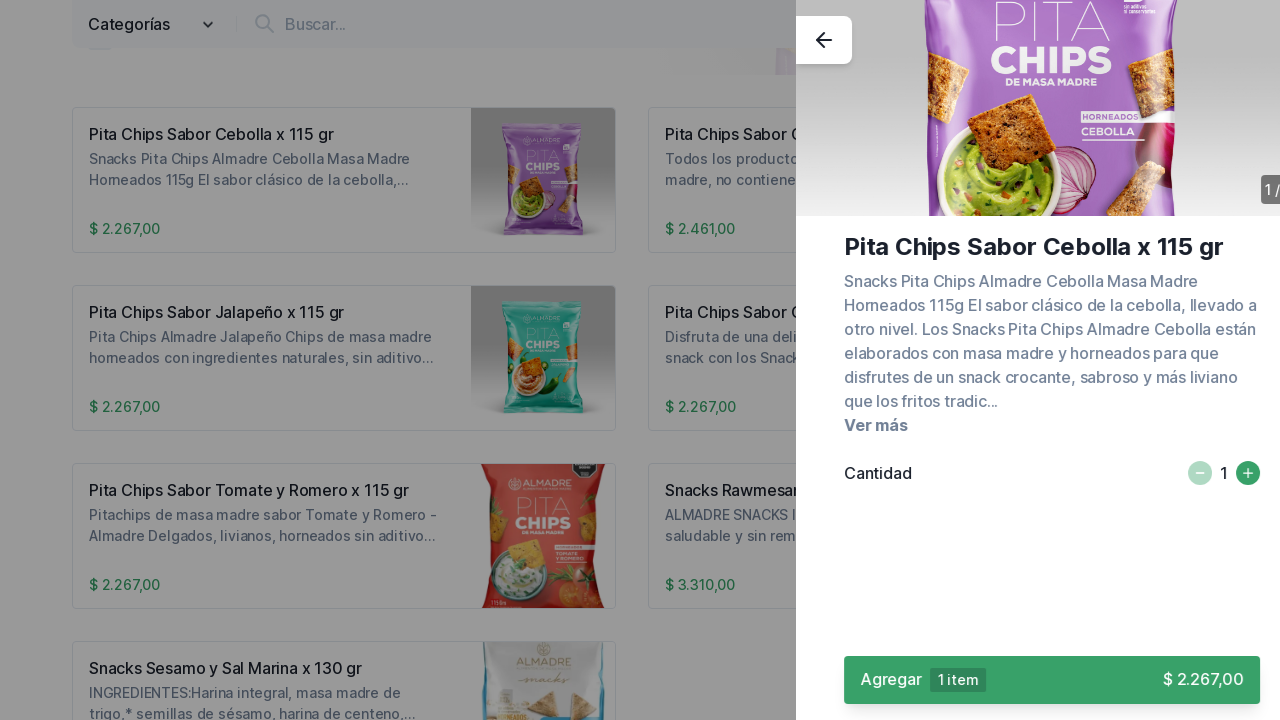

Scrolled product image into view
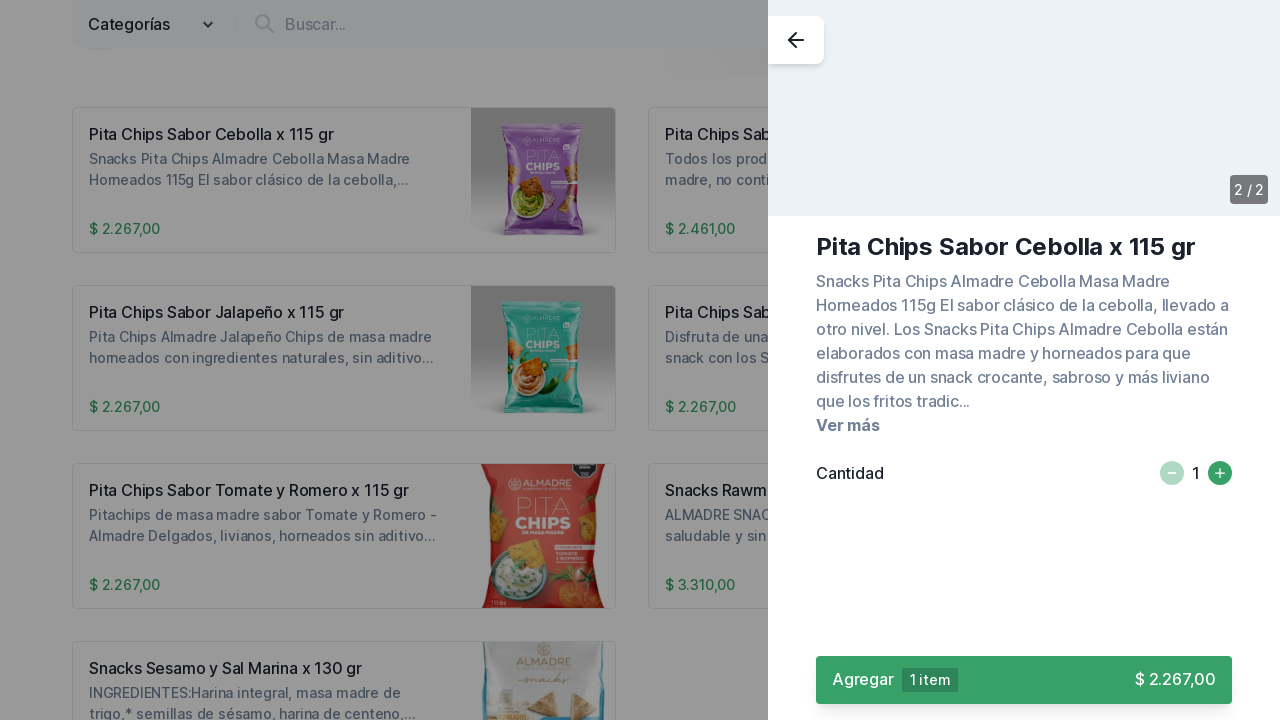

Waited before clicking product image
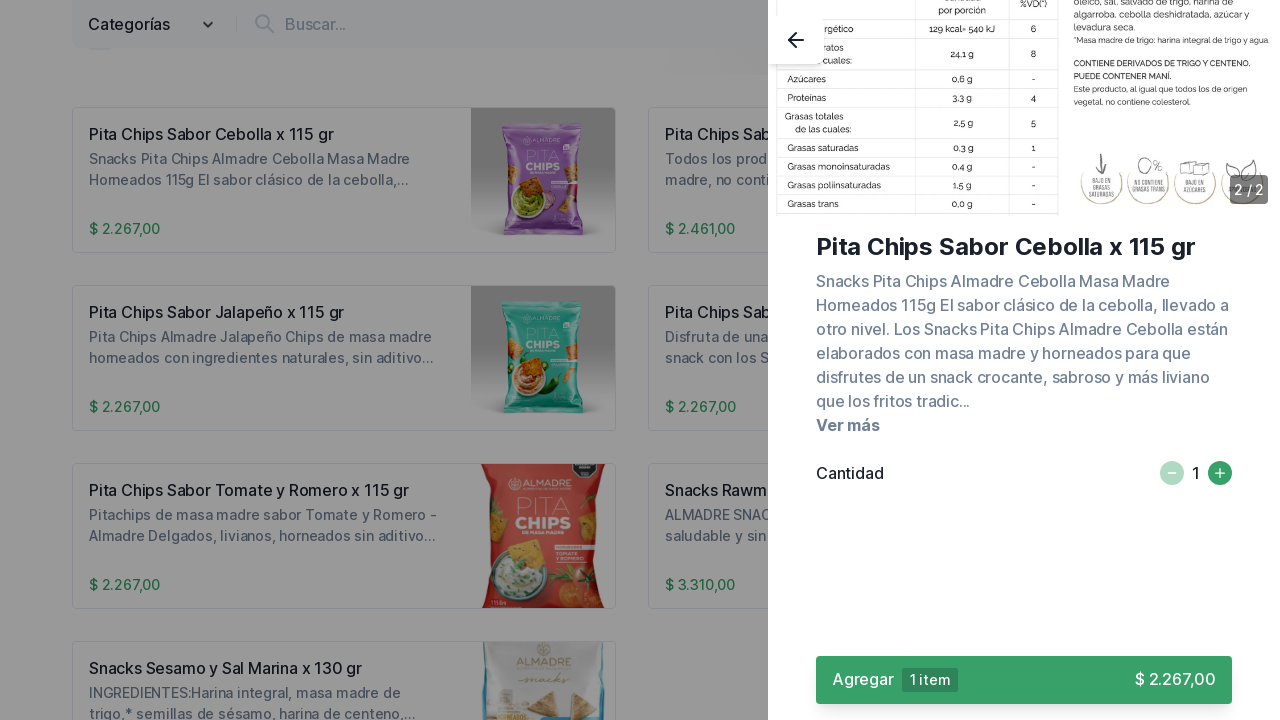

Clicked on product image to expand
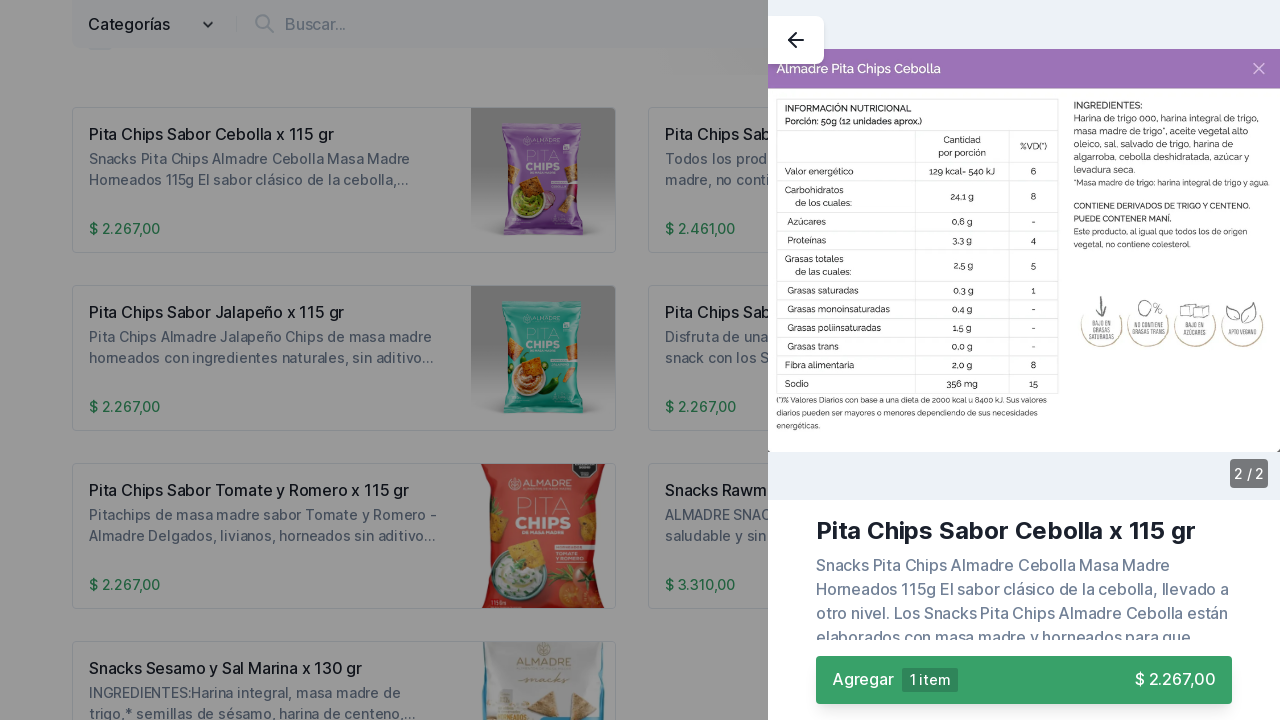

Waited for image expansion animation
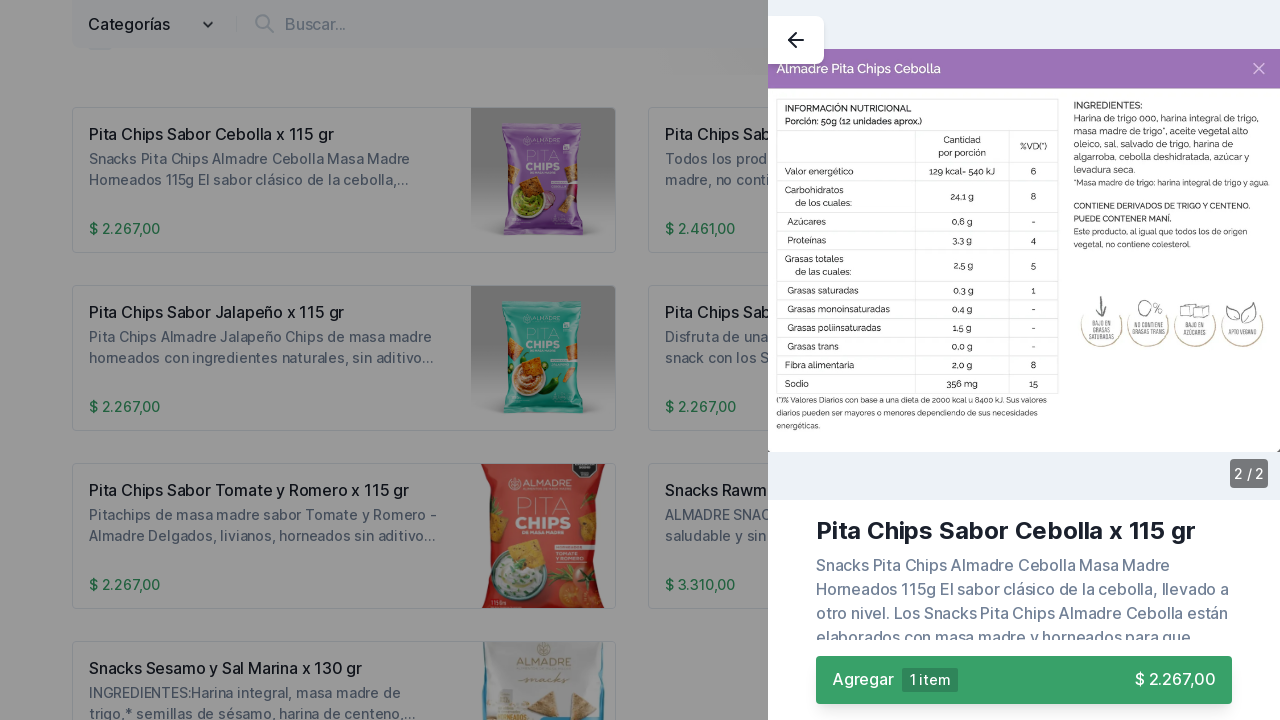

Clicked back button to return to product list
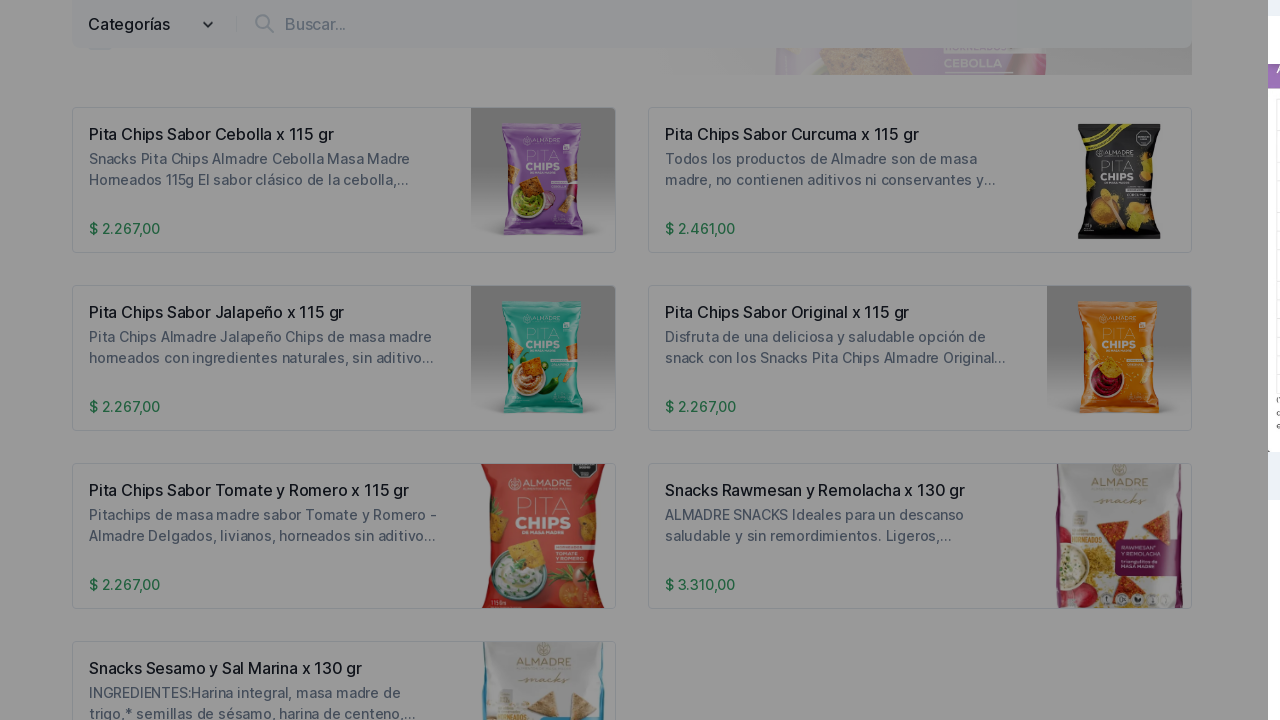

Waited for navigation back to product list
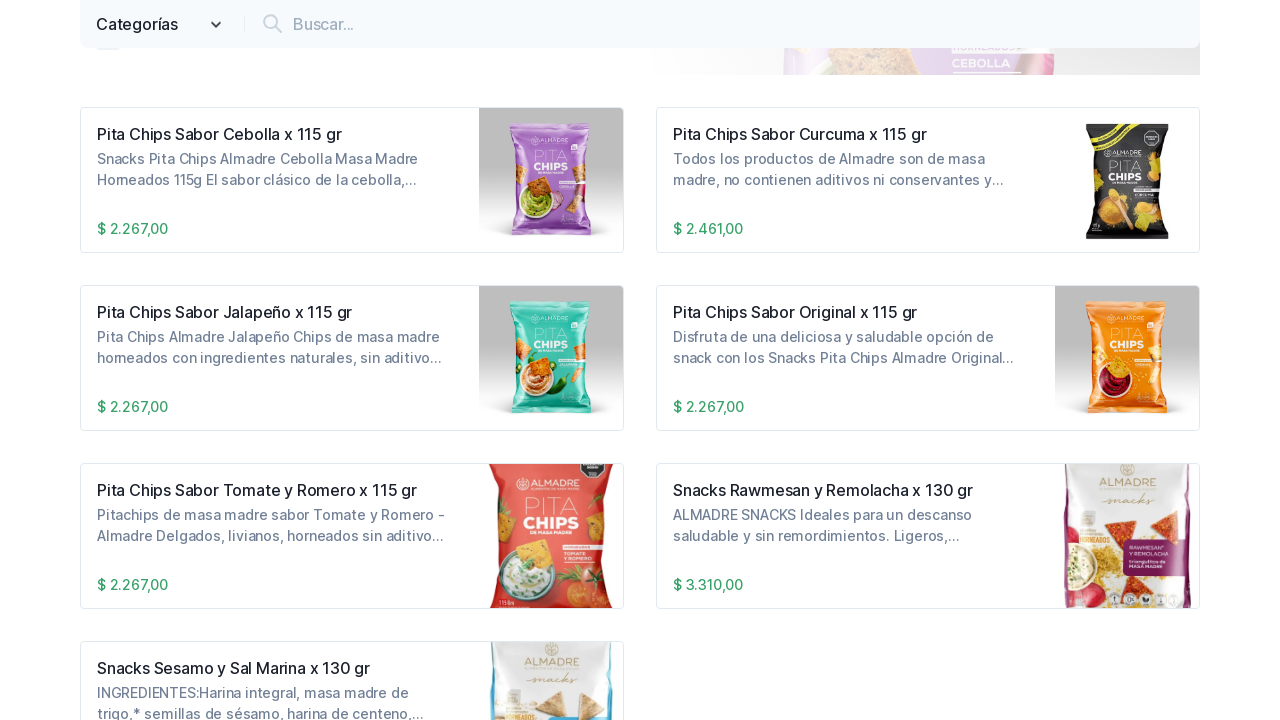

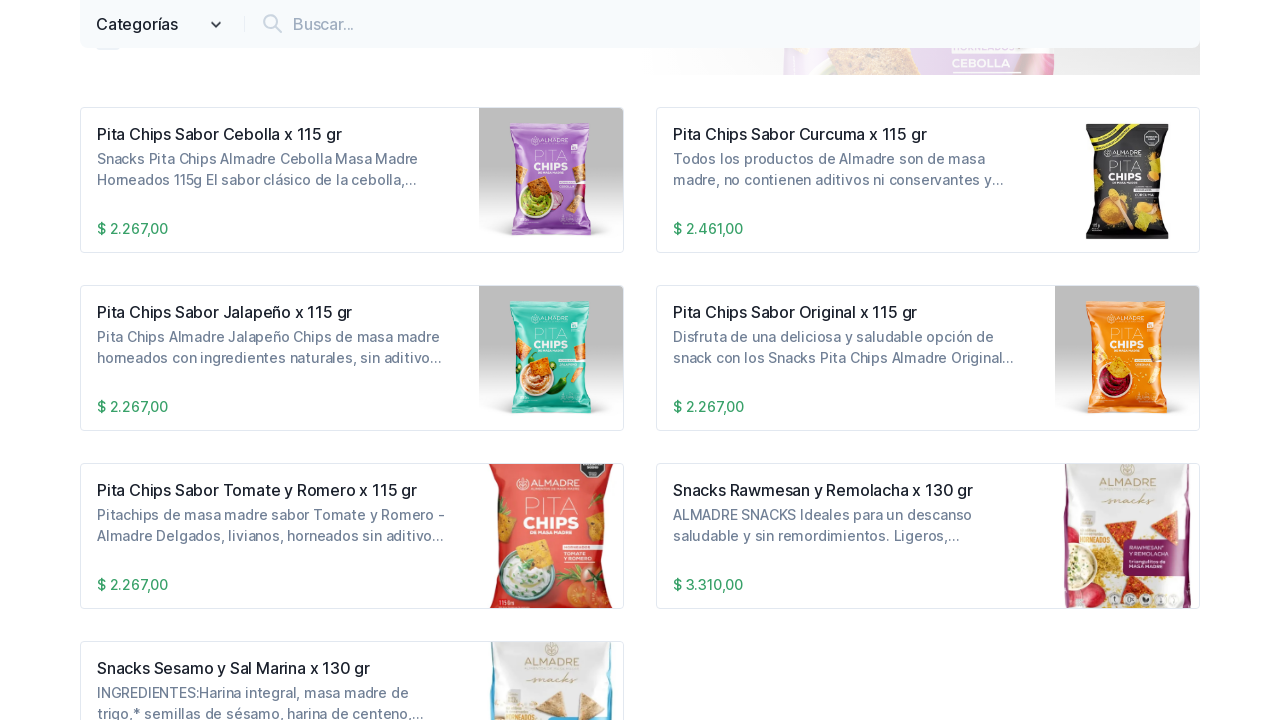